Tests scrolling functionality by scrolling down to the "CYDEO" link at the bottom of the page using move to element, then scrolling back up using Page Up key presses.

Starting URL: https://practice.cydeo.com/

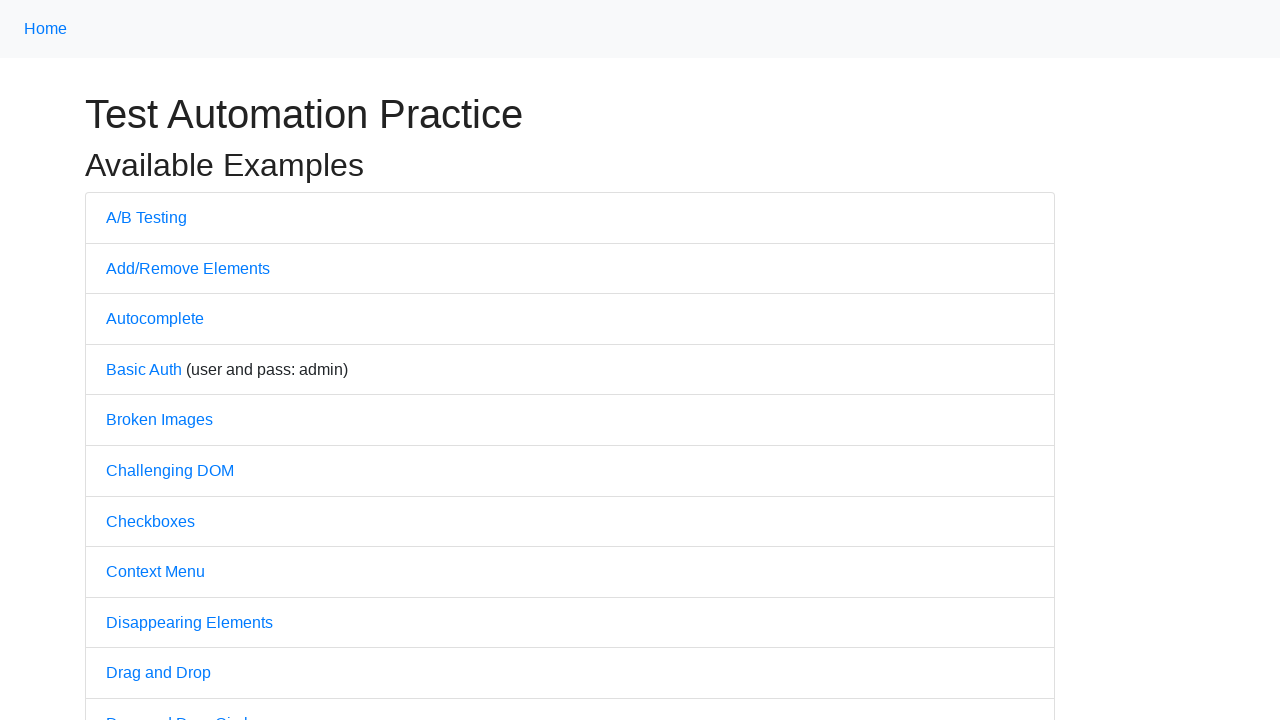

Page loaded (domcontentloaded)
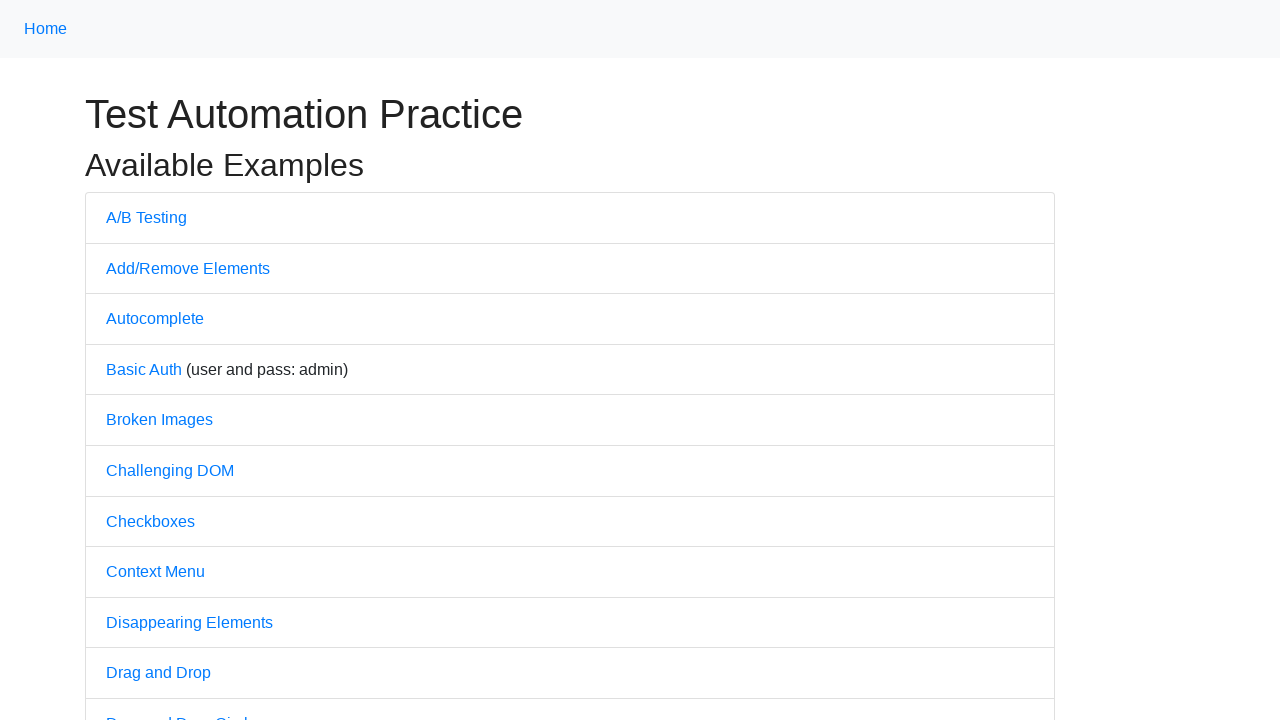

Located CYDEO link element
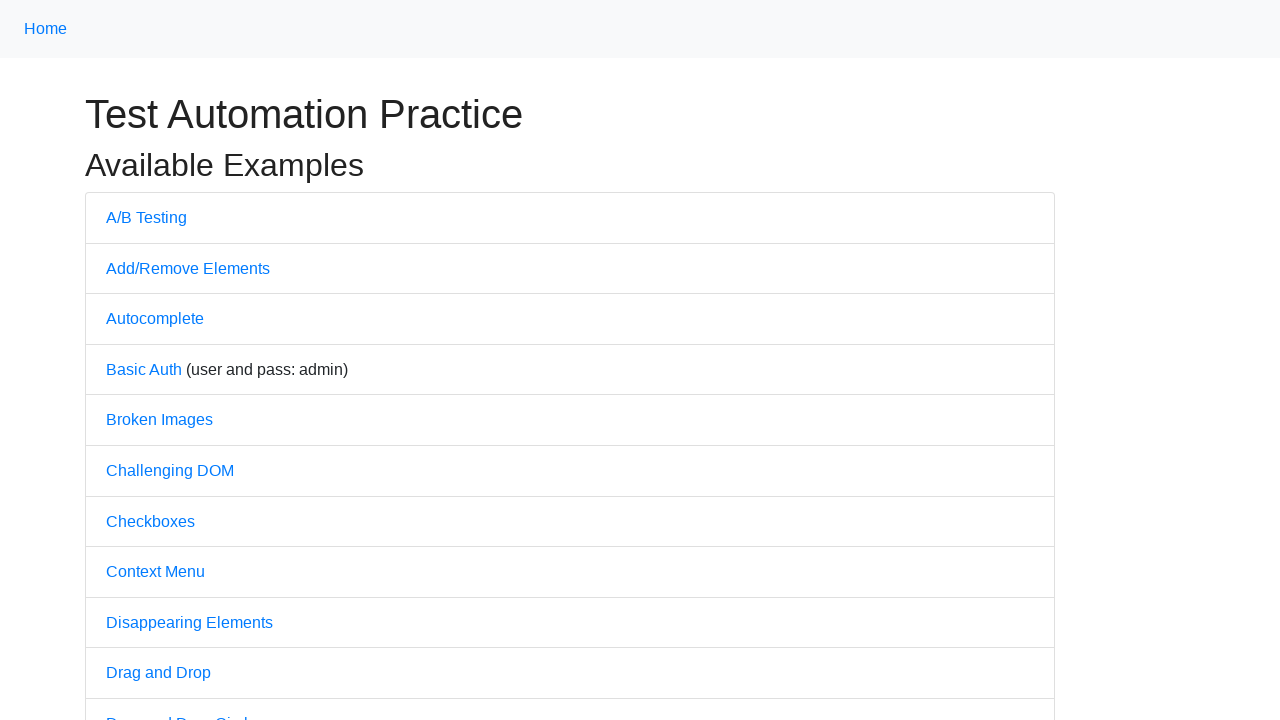

Scrolled down to CYDEO link at bottom of page
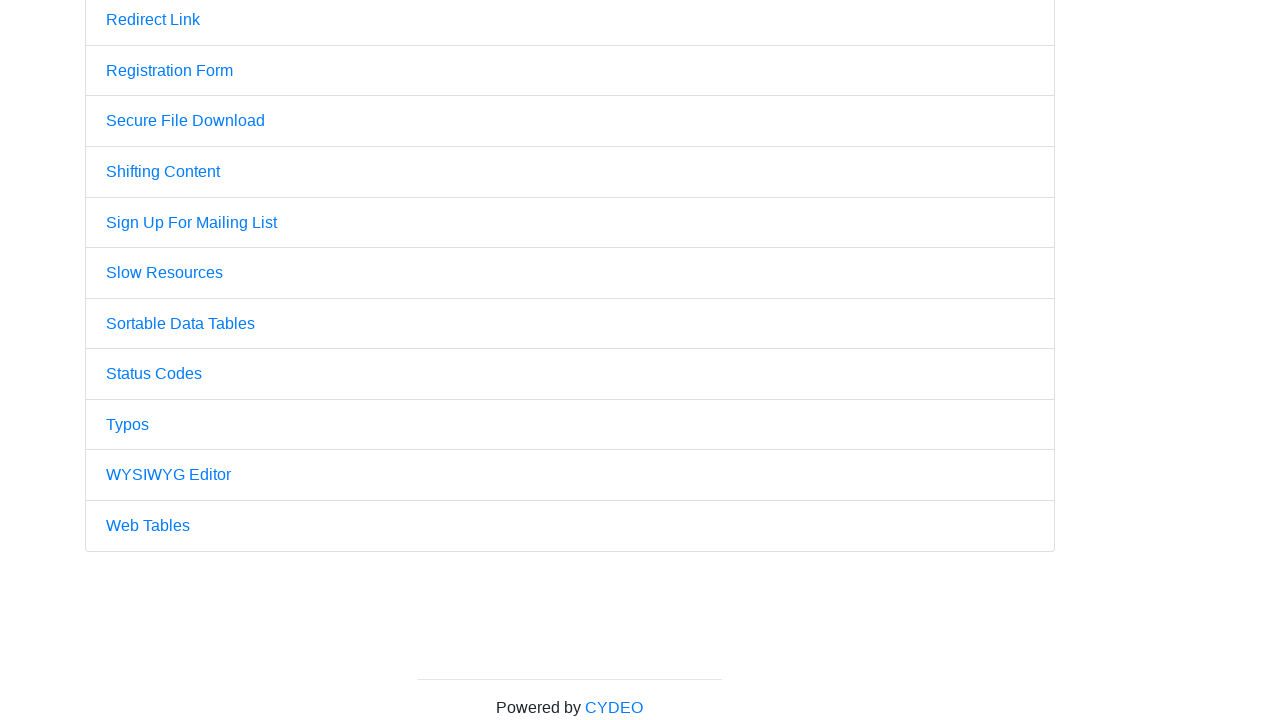

Waited 1 second to observe the scroll
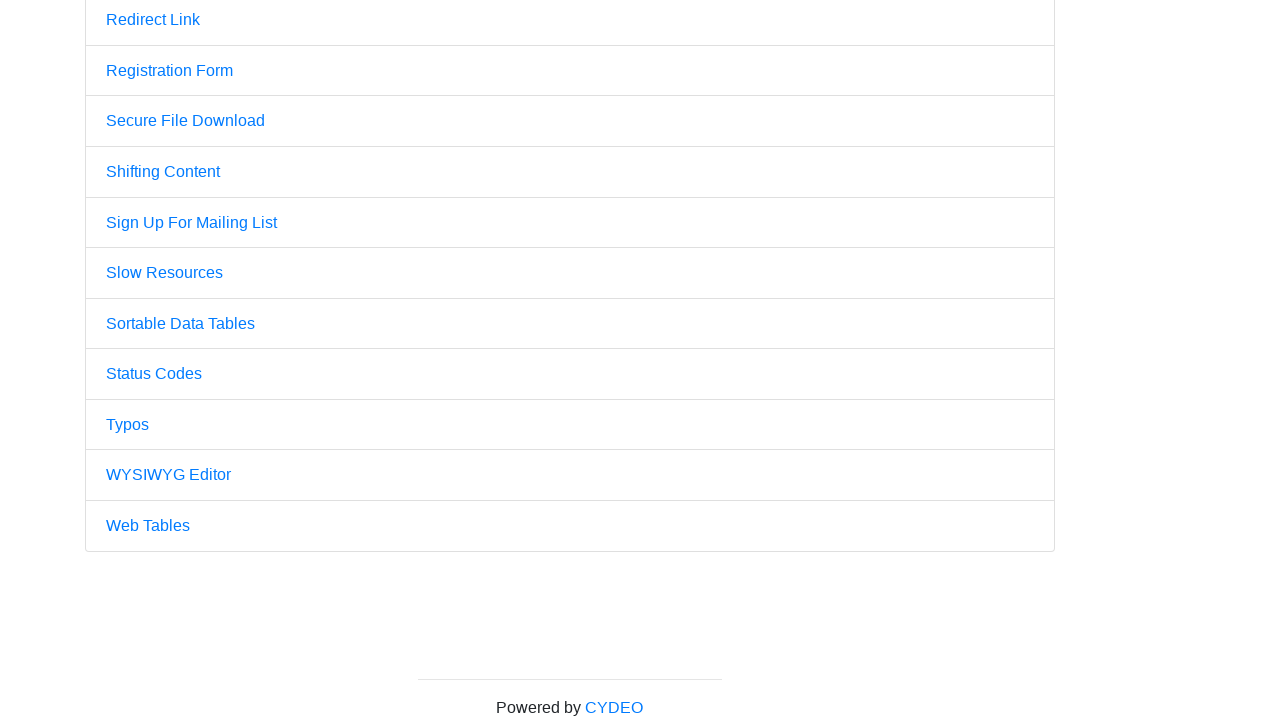

Pressed PageUp key to scroll up
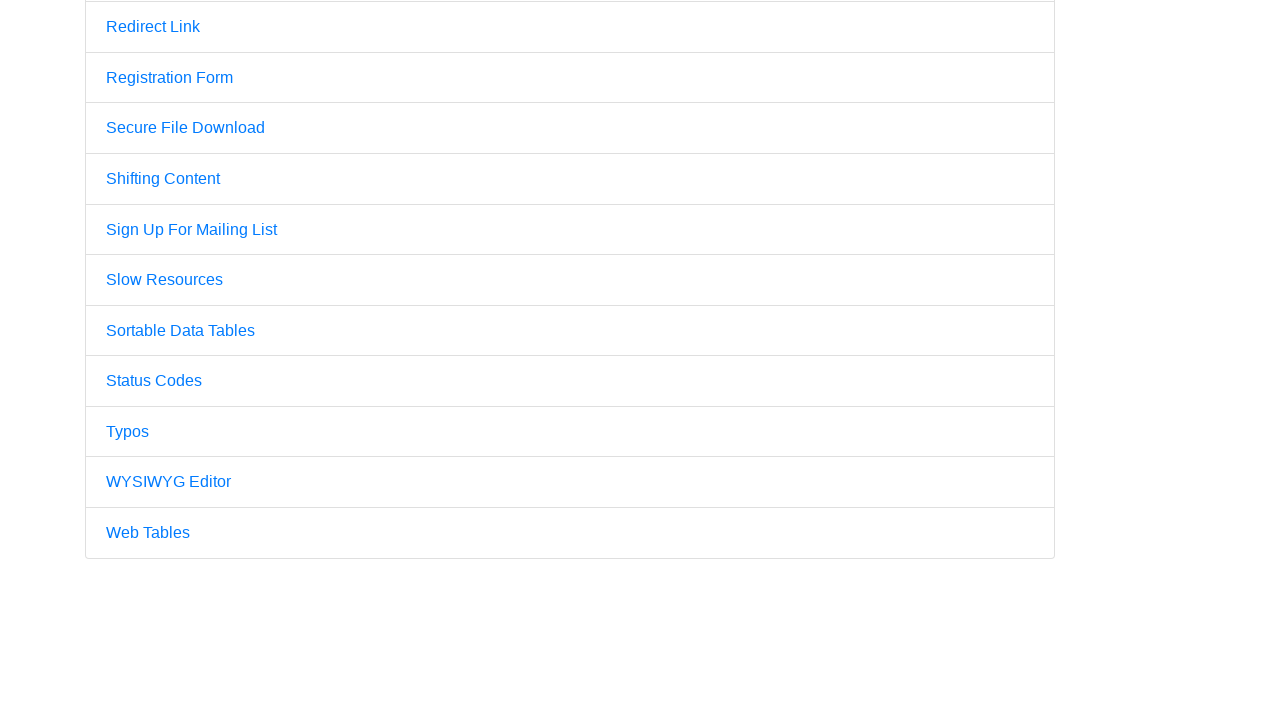

Pressed PageUp key again to scroll up further
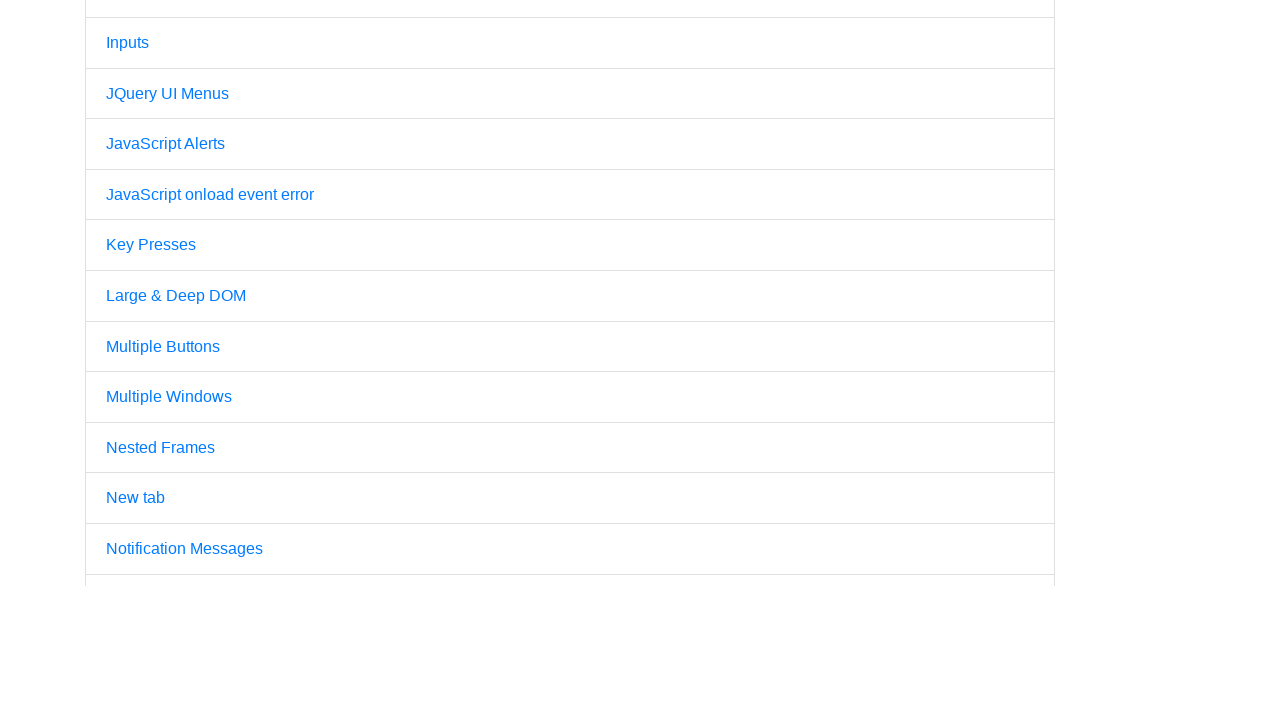

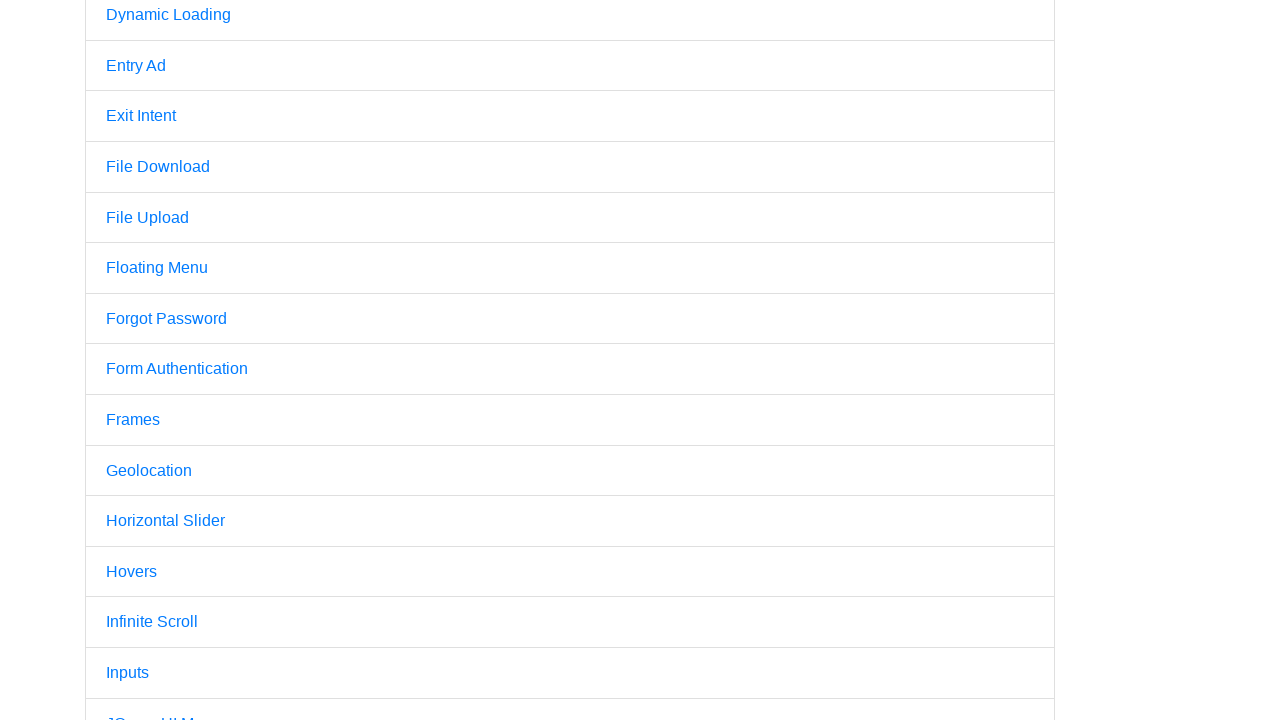